Tests clicking a sequence of dynamically enabled buttons, waiting for each to become clickable before clicking

Starting URL: https://testpages.eviltester.com/styled/dynamic-buttons-disabled.html

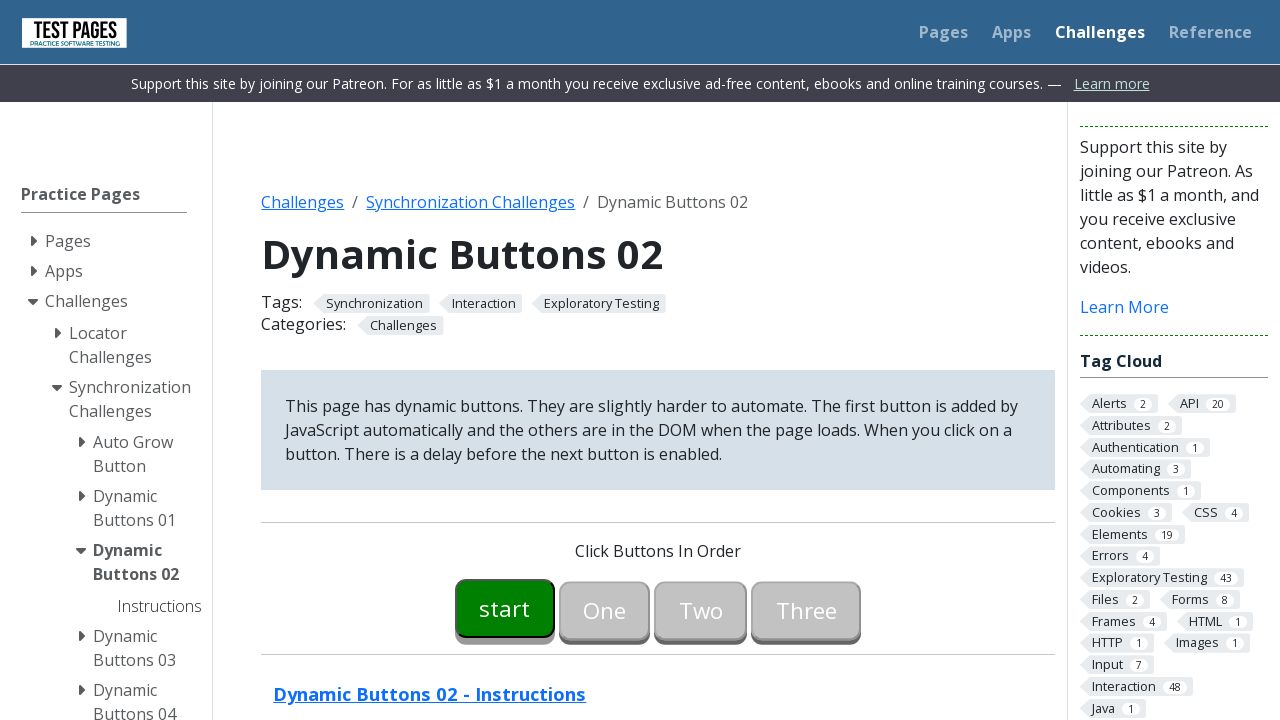

Waited for button00 to become enabled
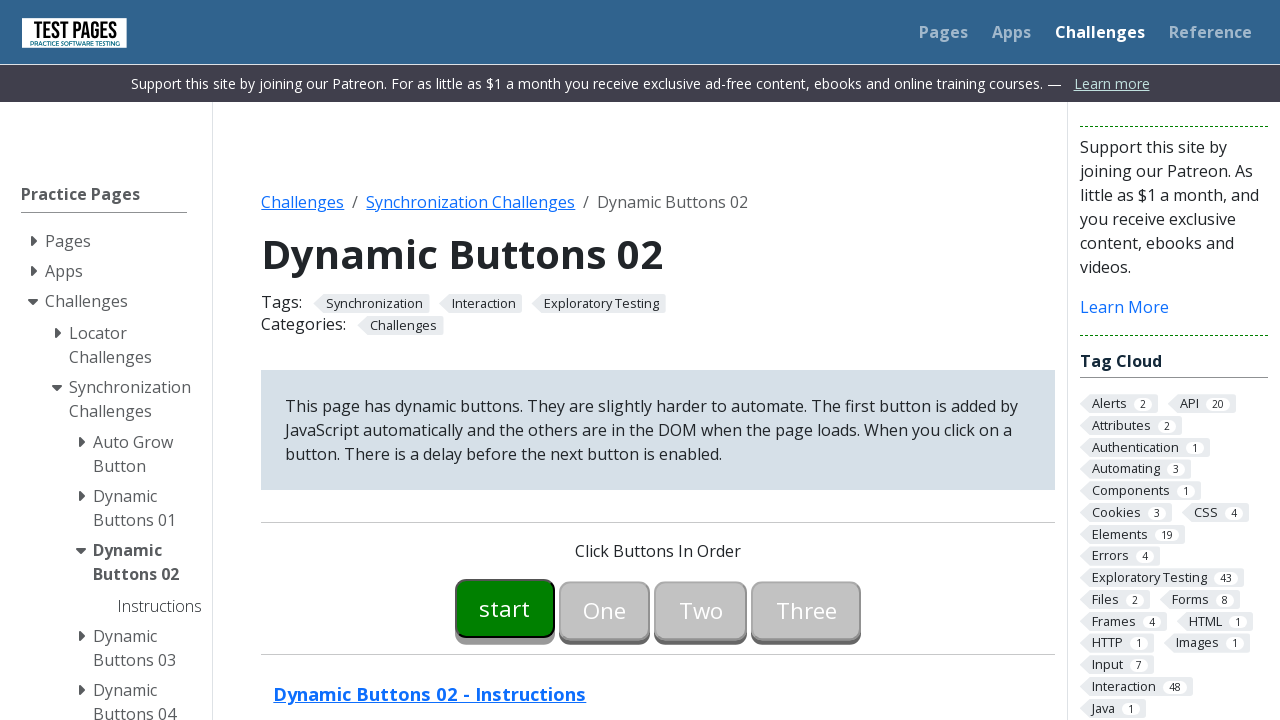

Clicked button00 at (505, 608) on #button00
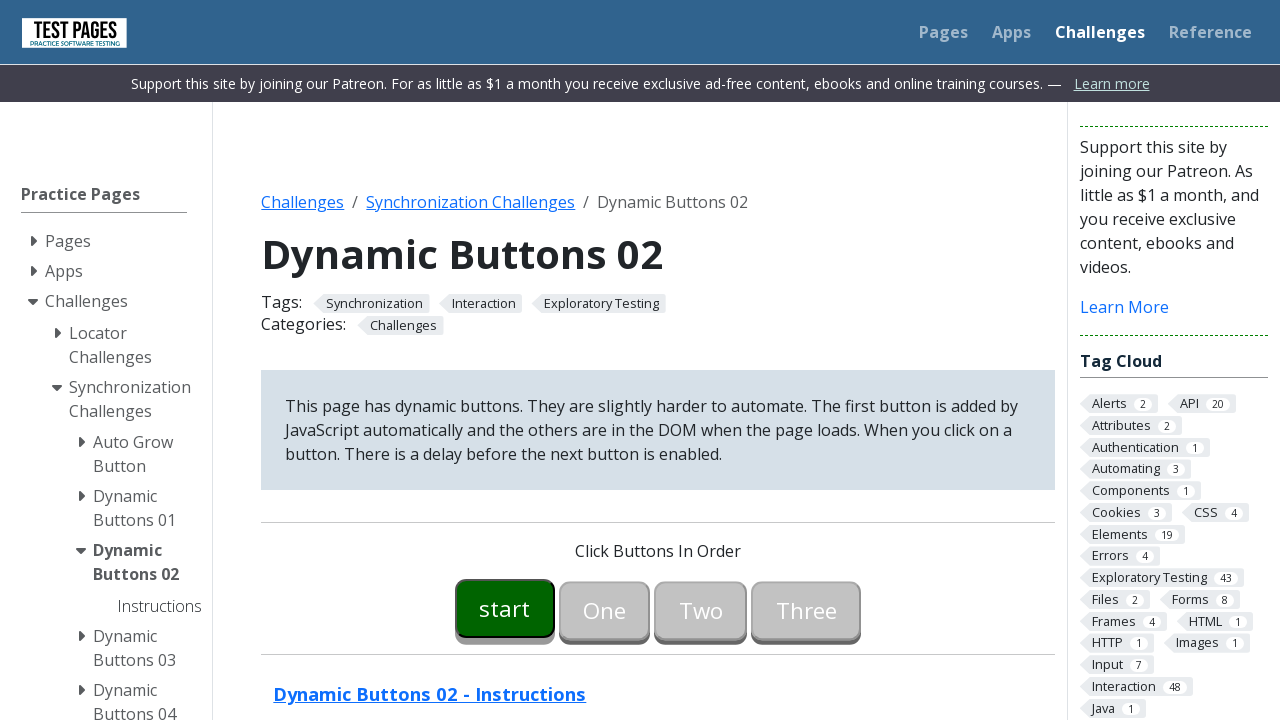

Waited for button01 to become enabled
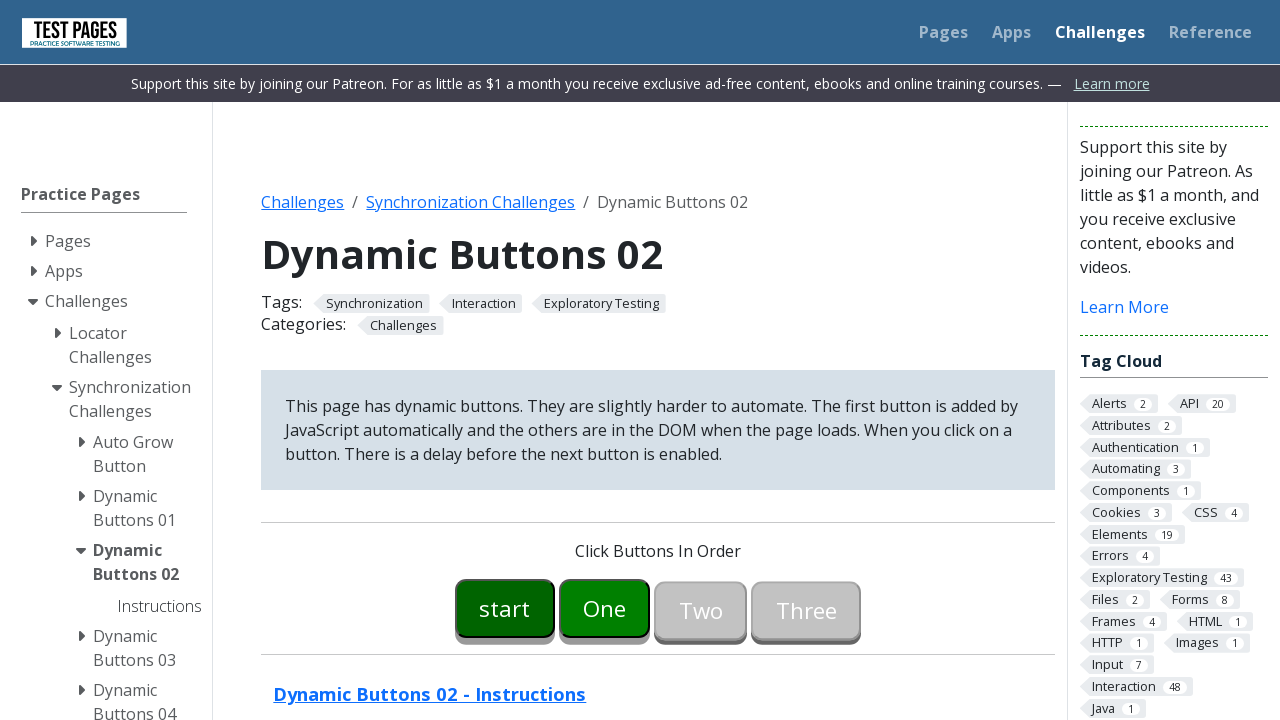

Clicked button01 at (605, 608) on #button01
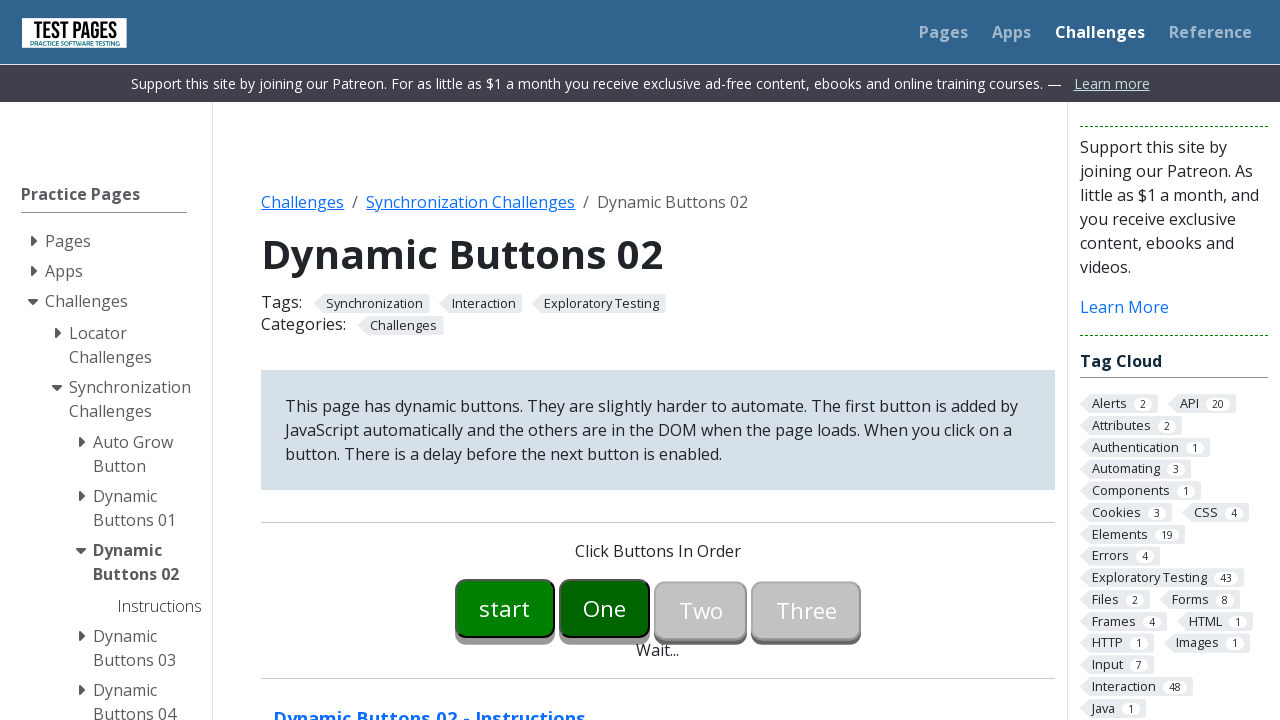

Waited for button02 to become enabled
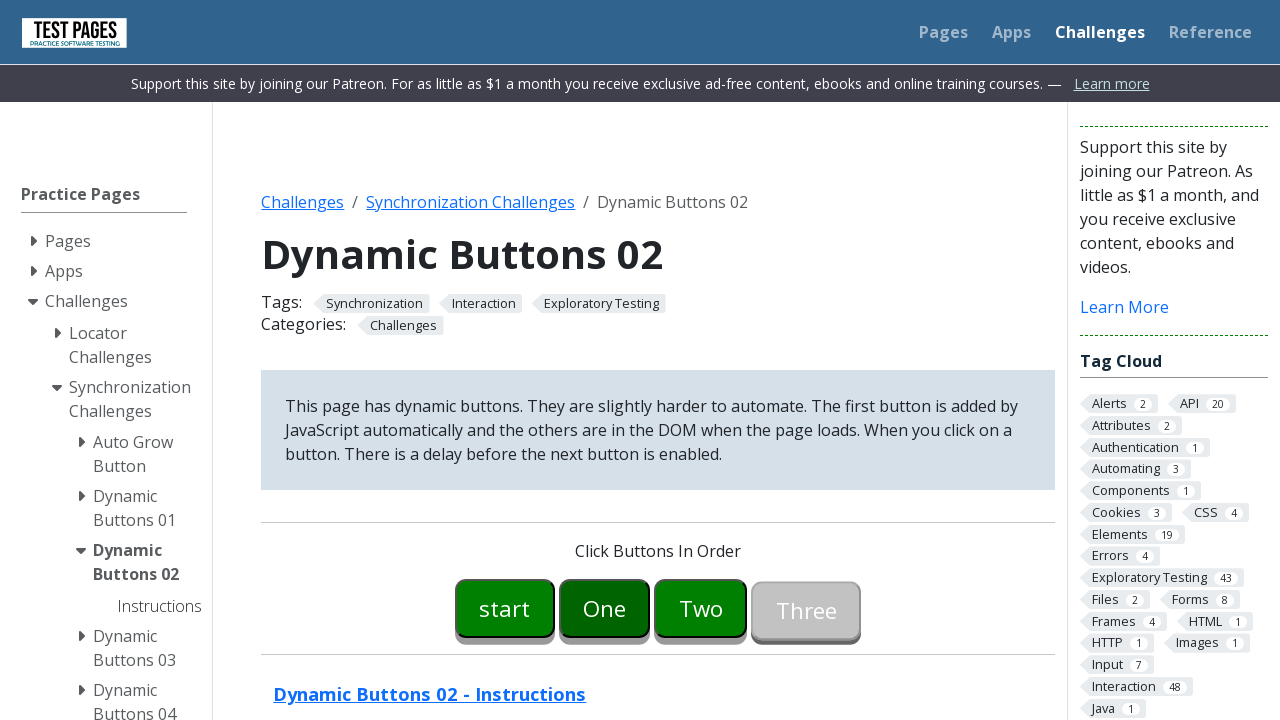

Clicked button02 at (701, 608) on #button02
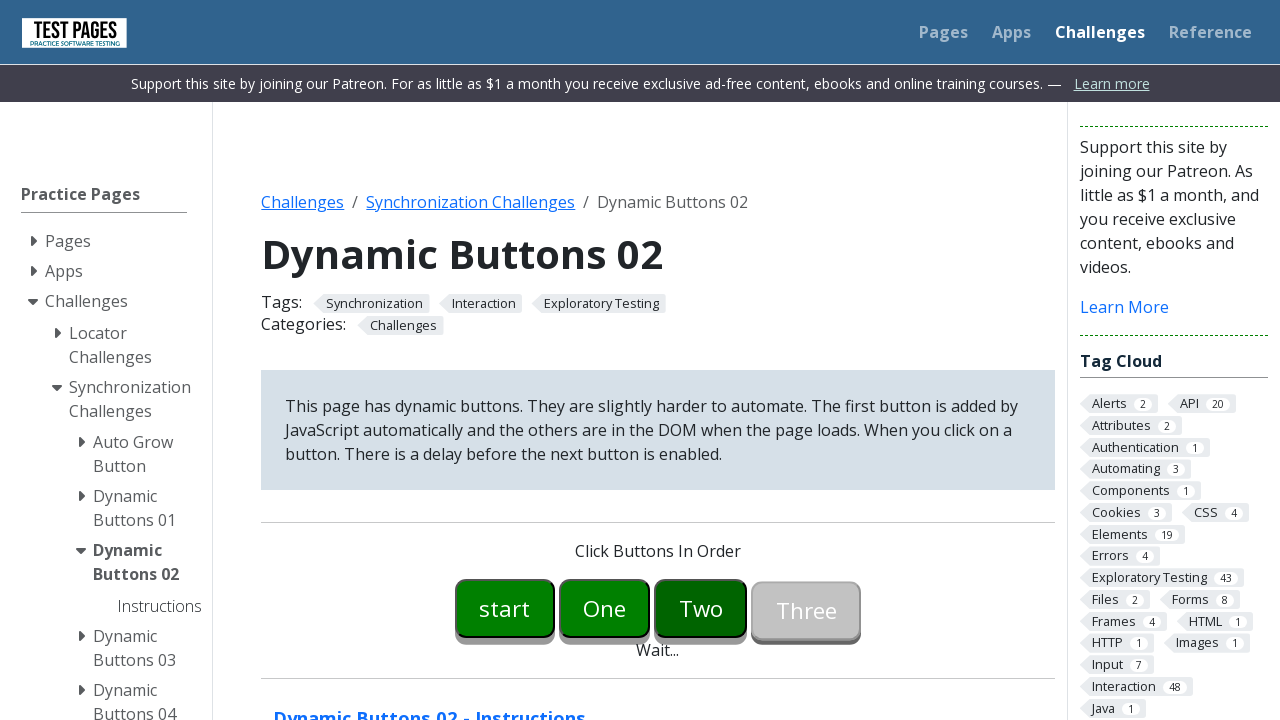

Waited for button03 to become enabled
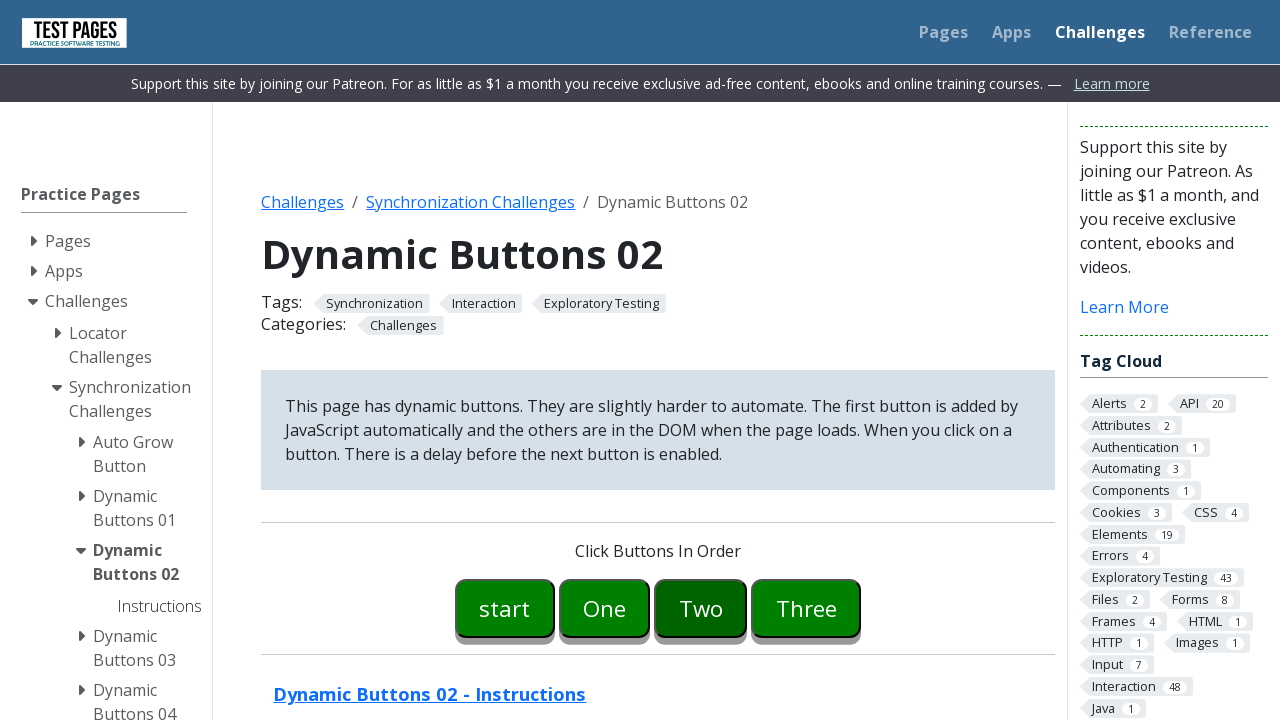

Clicked button03 at (806, 608) on #button03
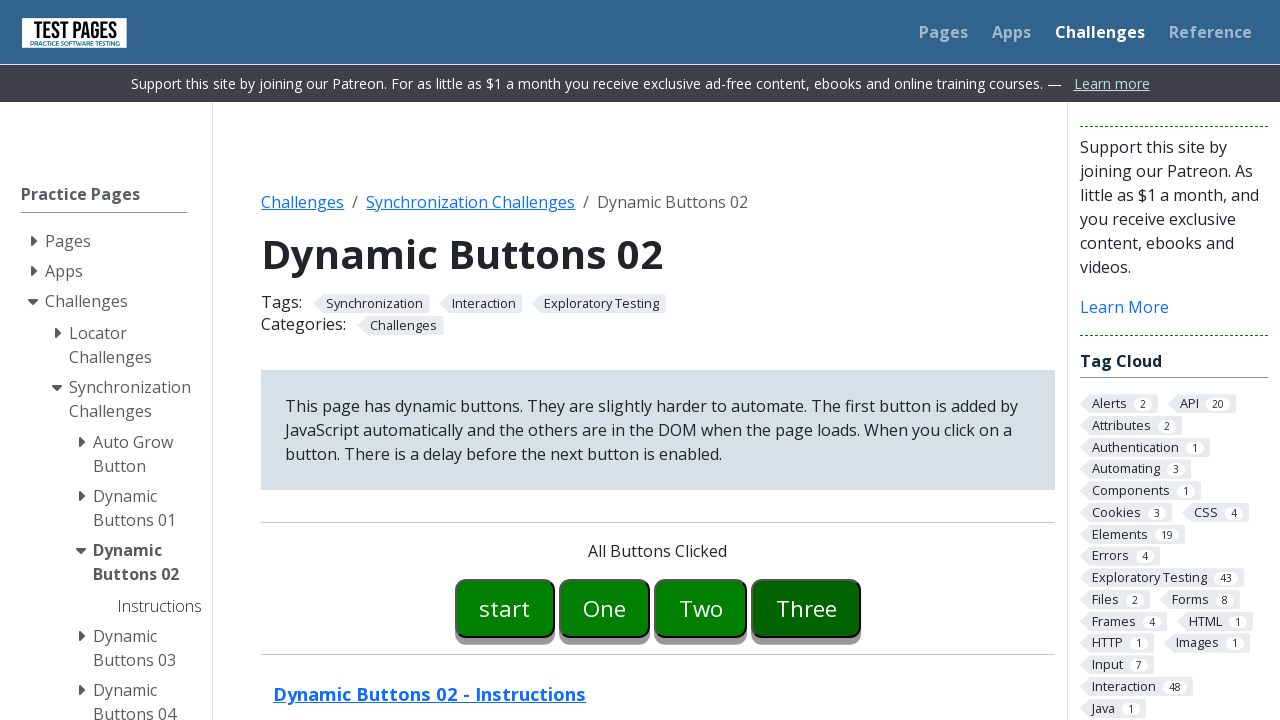

Verified success message 'All Buttons Clicked' appeared
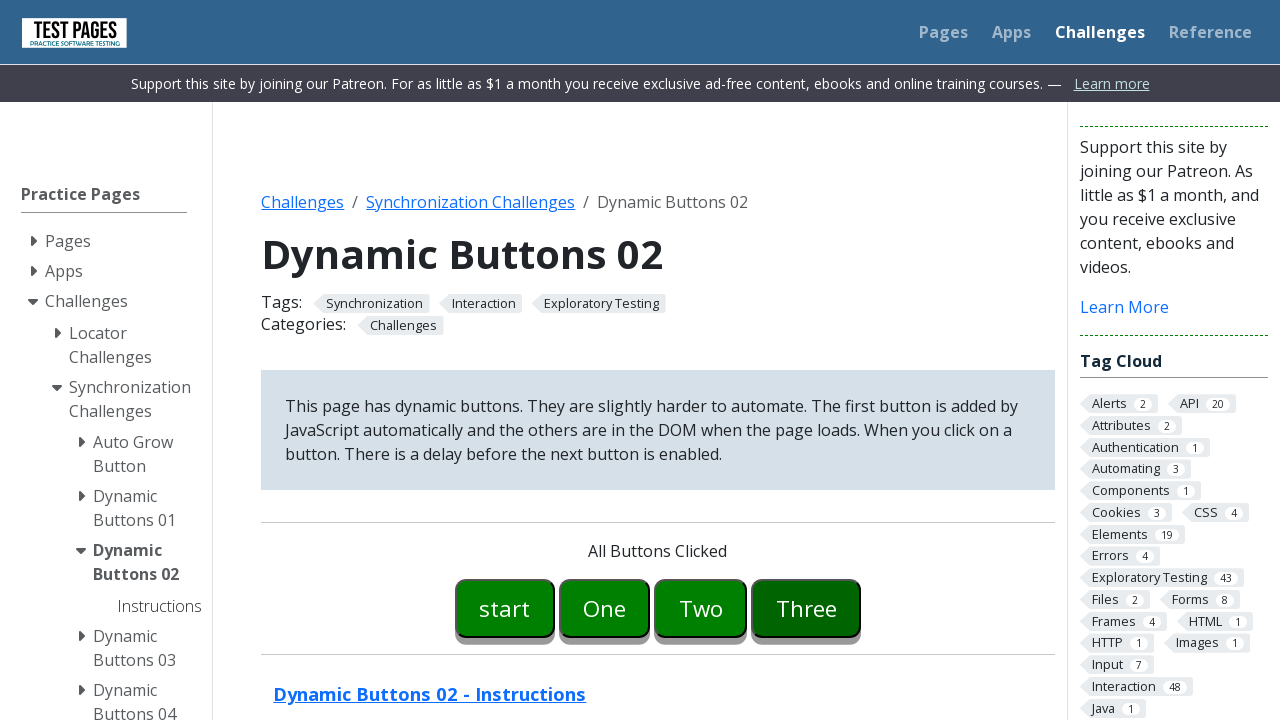

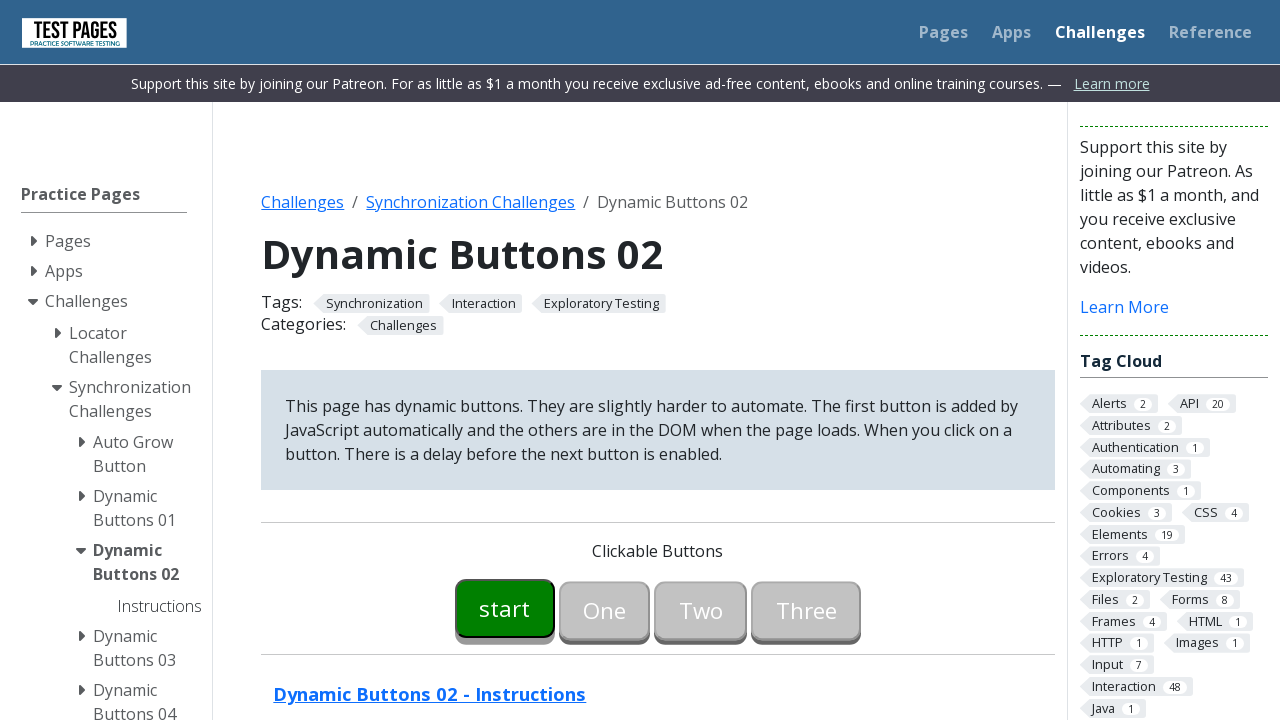